Navigates to the Bajaj Auto website and verifies the page loads successfully

Starting URL: https://www.bajajauto.com/

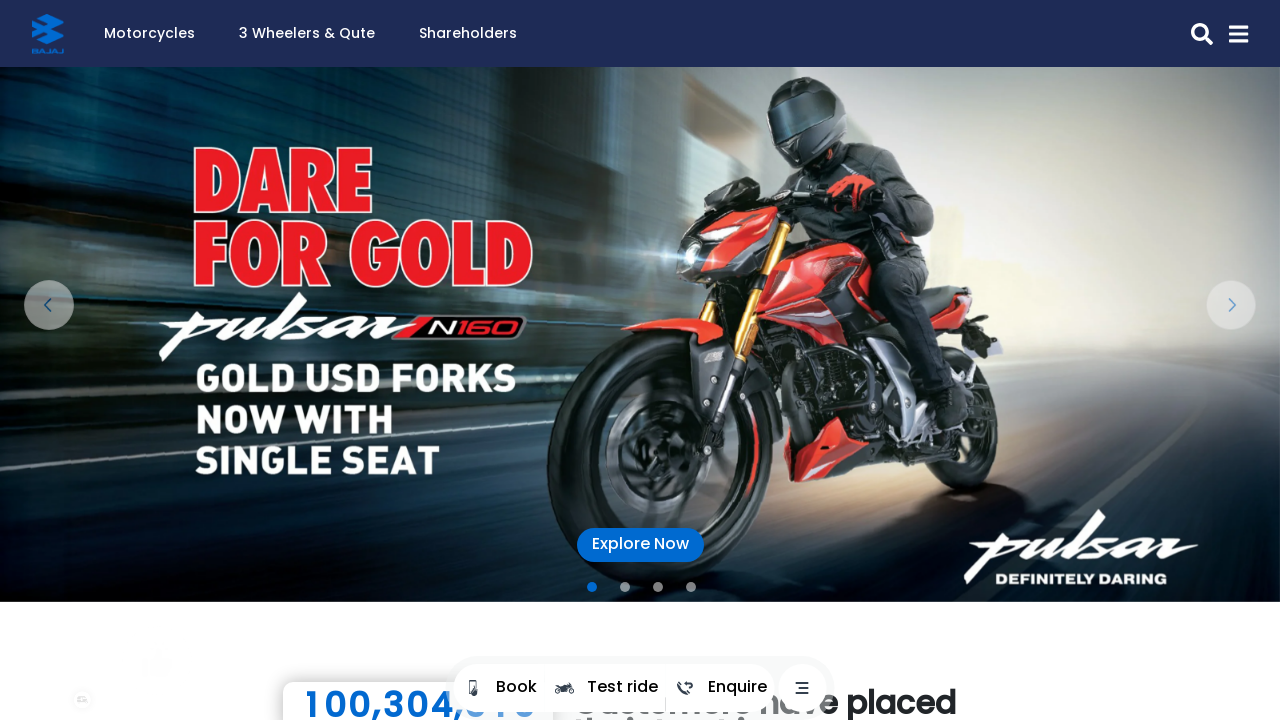

Waited for page to reach domcontentloaded state
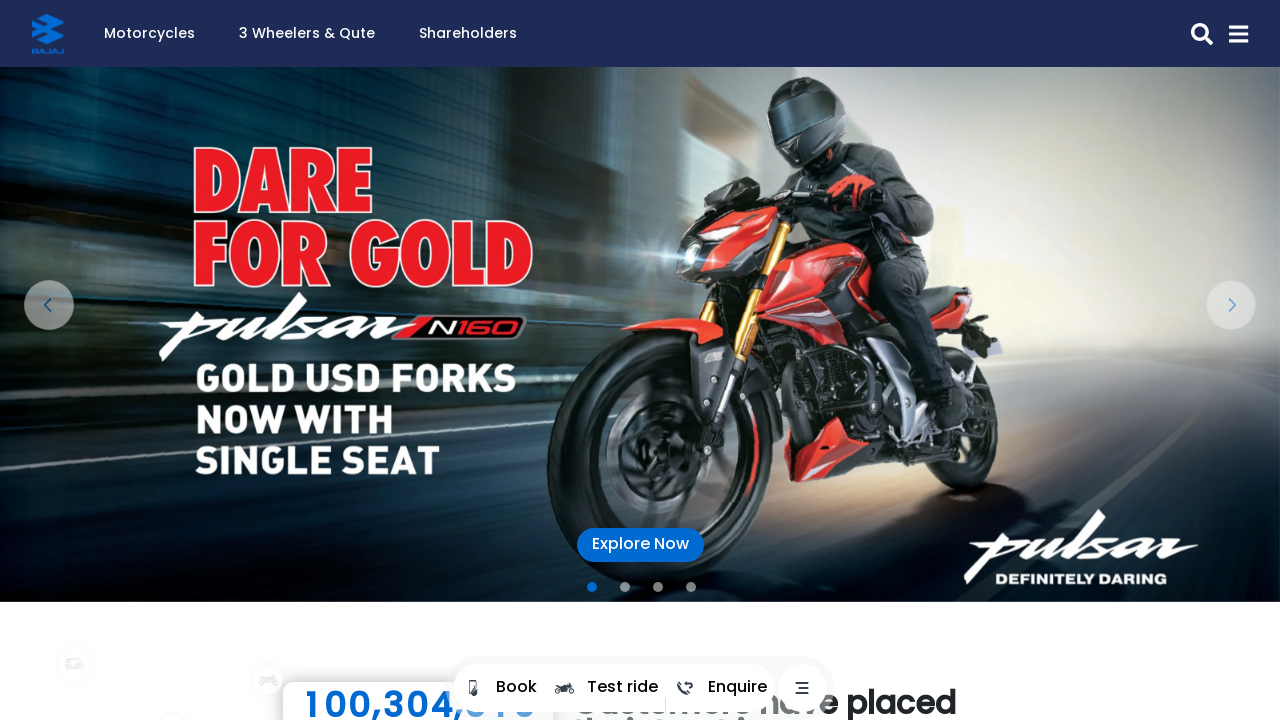

Verified body element is present on Bajaj Auto website
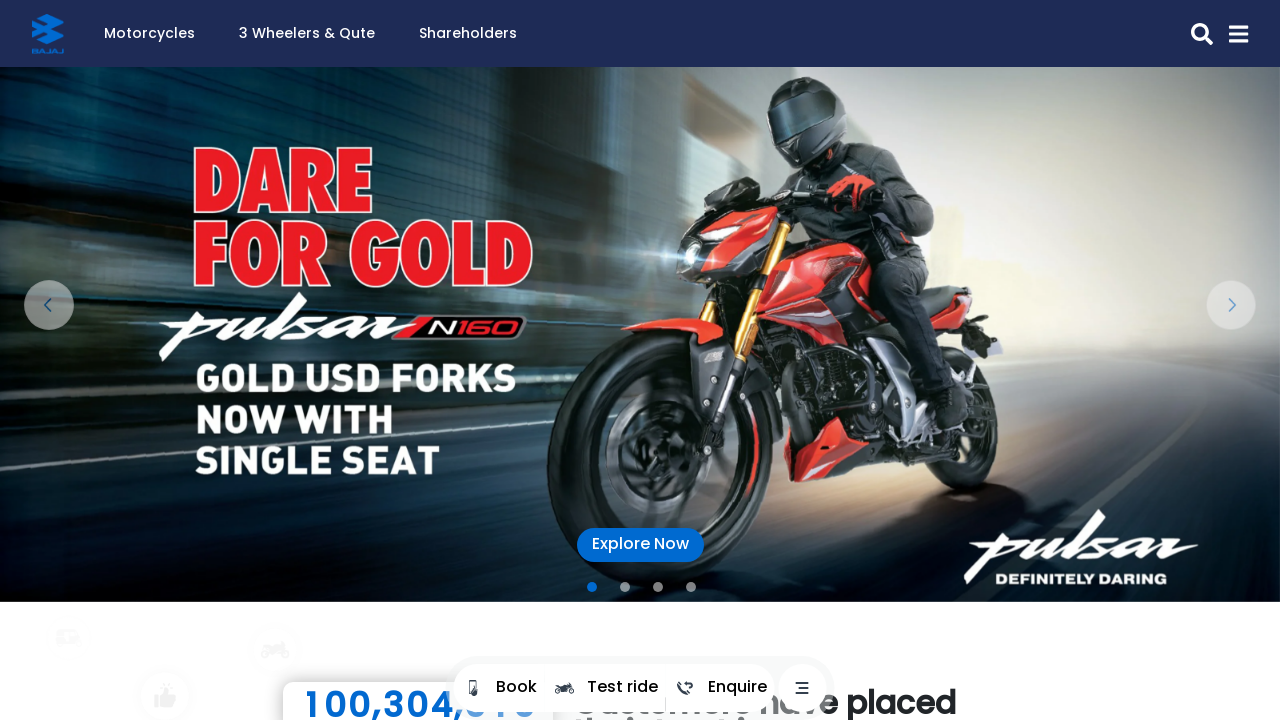

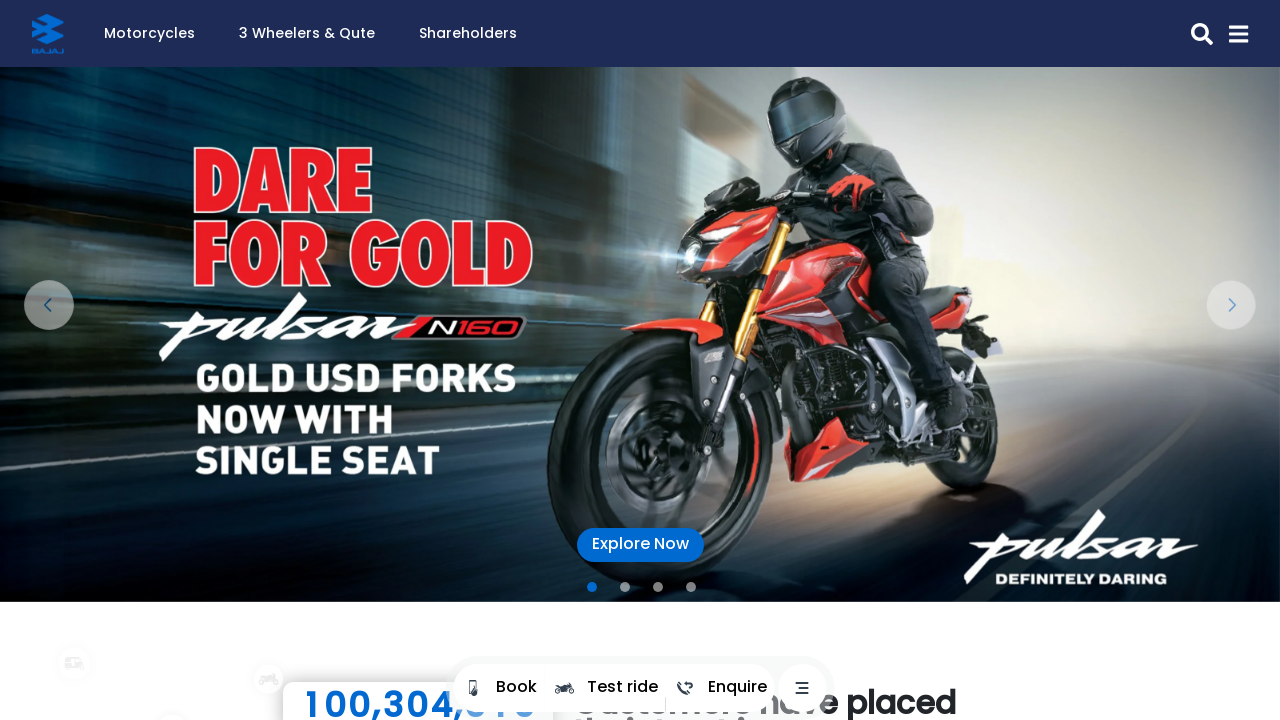